Verifies that the product table is present on the page

Starting URL: https://rahulshettyacademy.com/AutomationPractice/

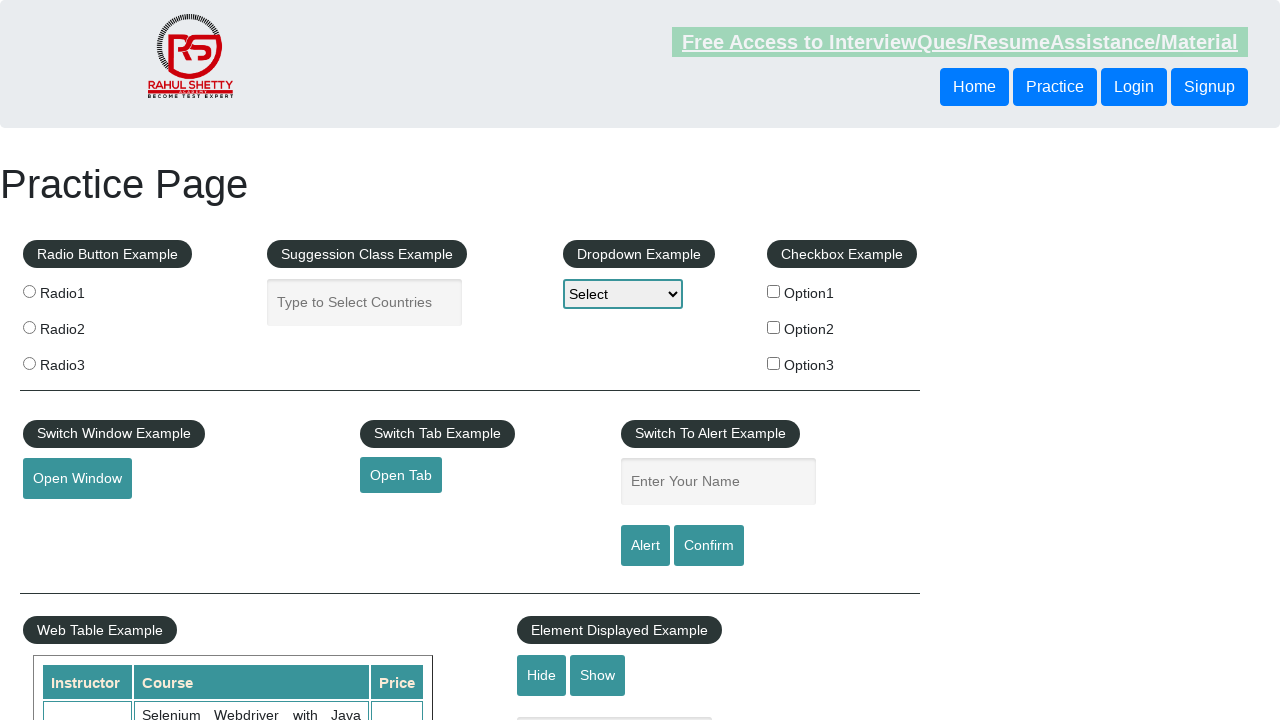

Waited for product table to load
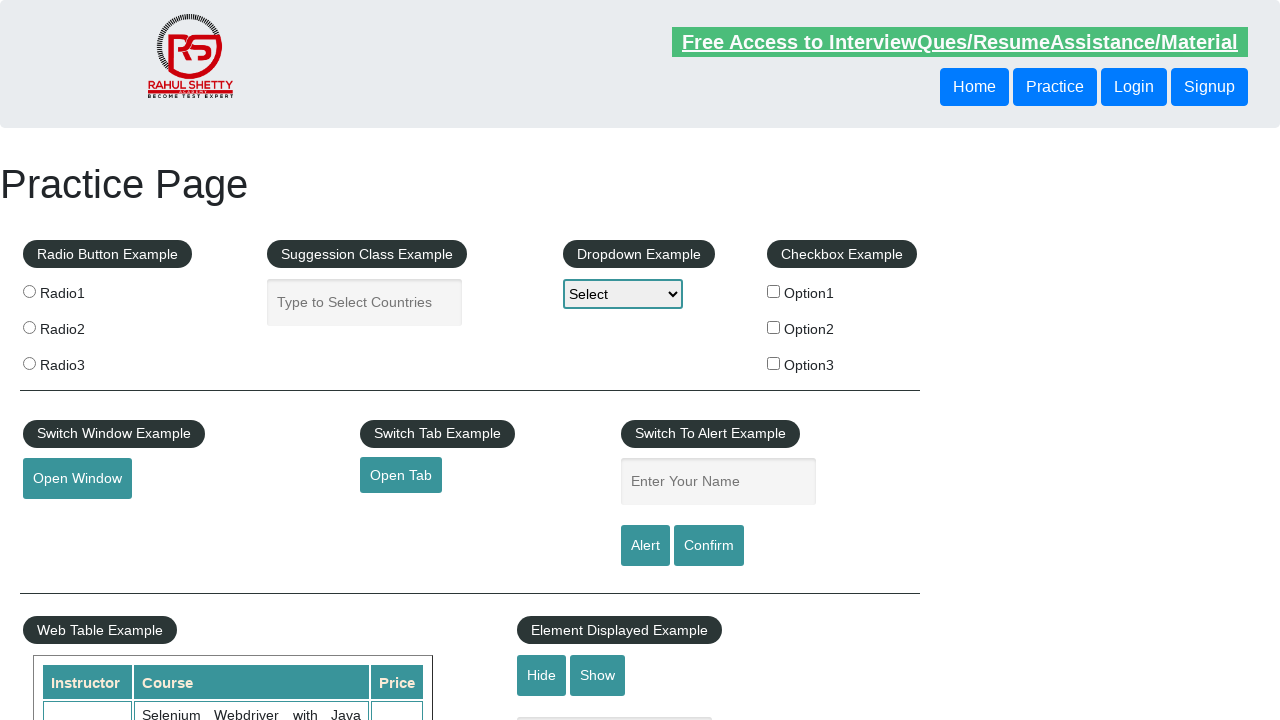

Retrieved product table header text
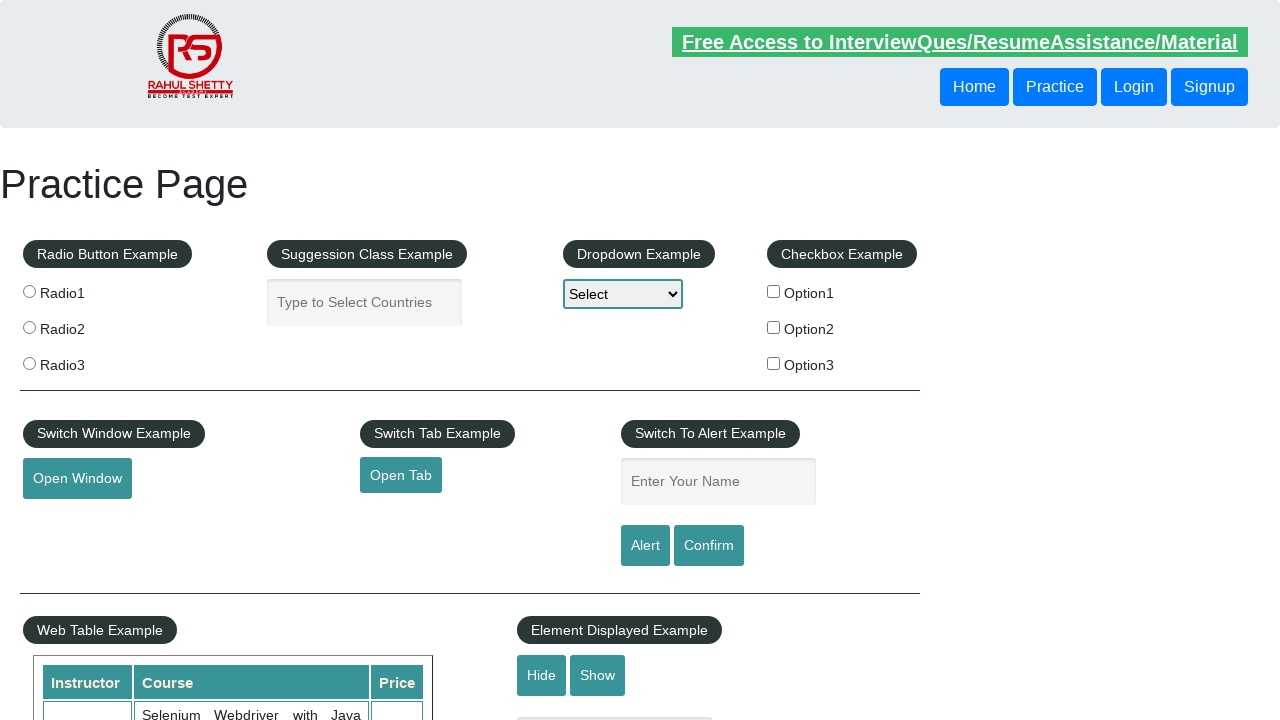

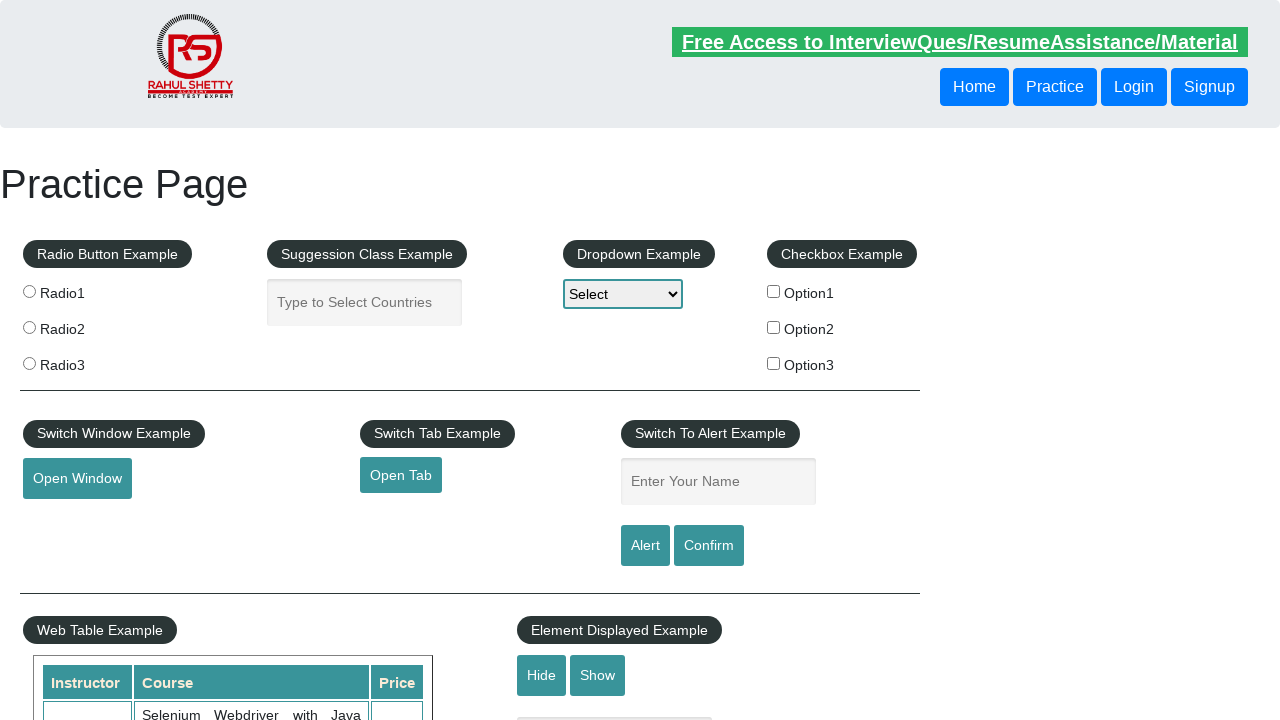